Tests Postmates' restaurant search functionality by entering a delivery address and searching for a specific restaurant

Starting URL: https://www.postmates.com/

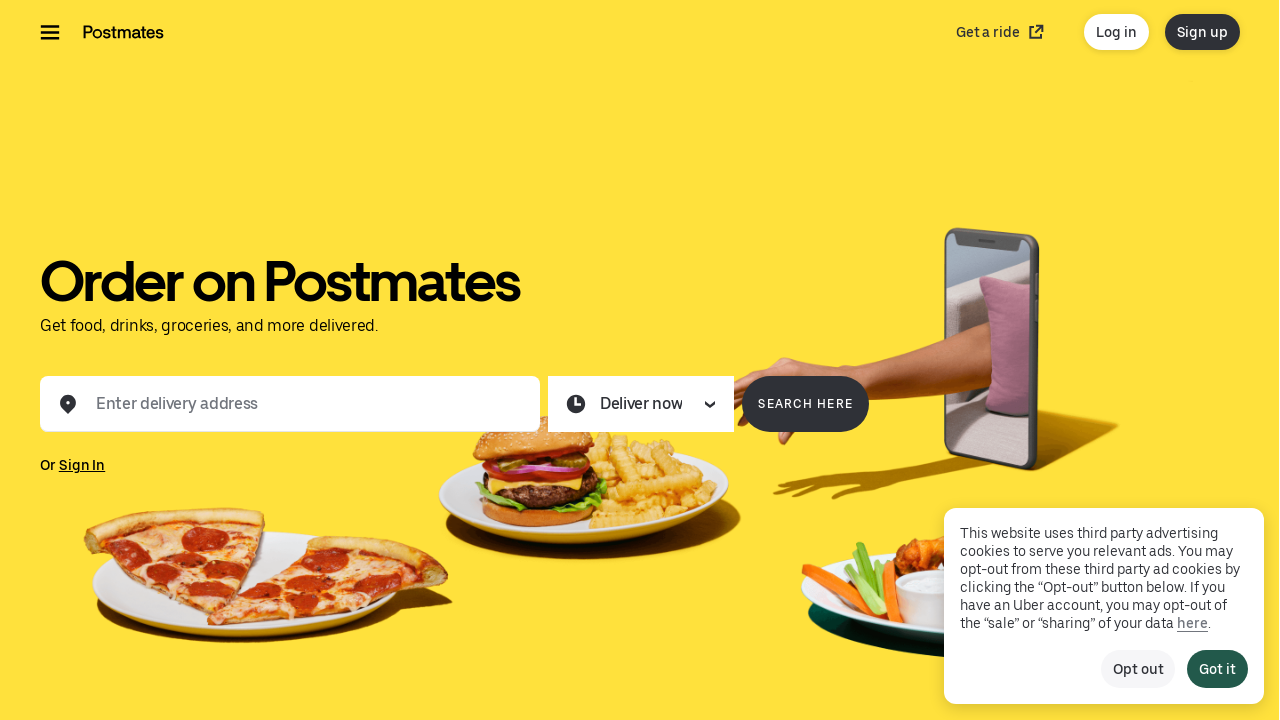

Waited for input field to be visible
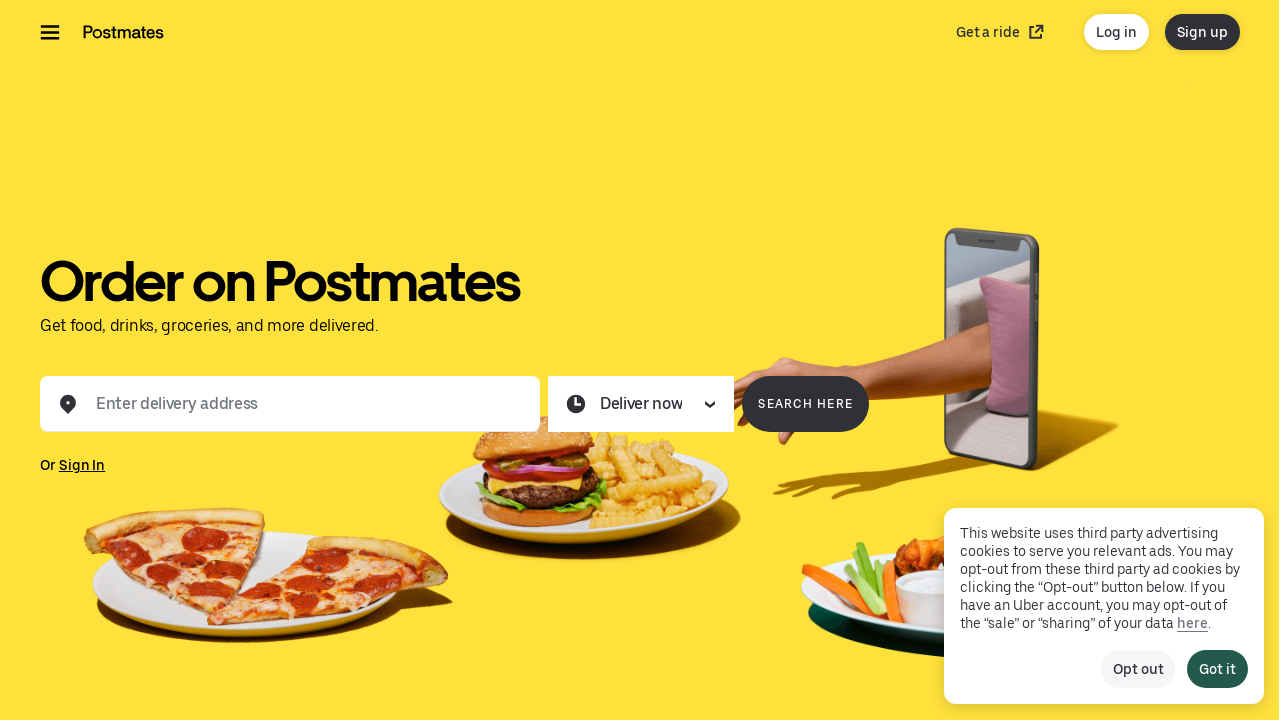

Filled delivery address input with 'Marietta, GA 30067' on input
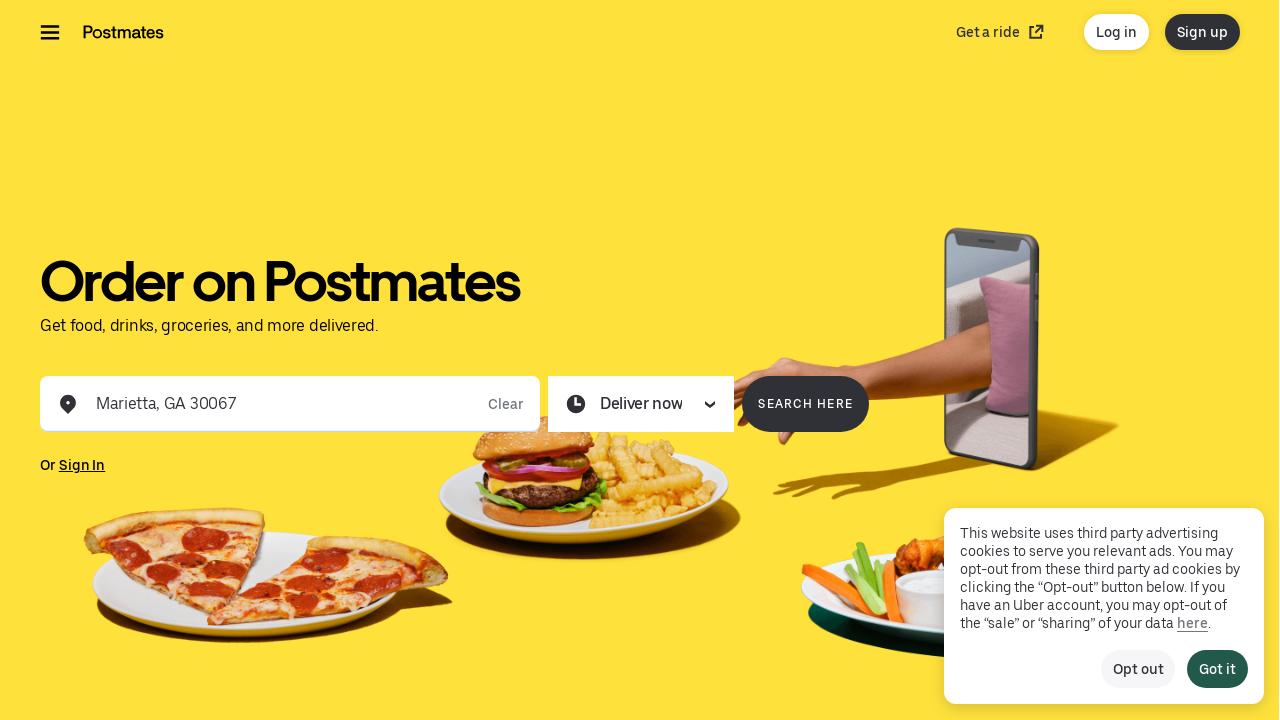

Location typeahead menu became visible
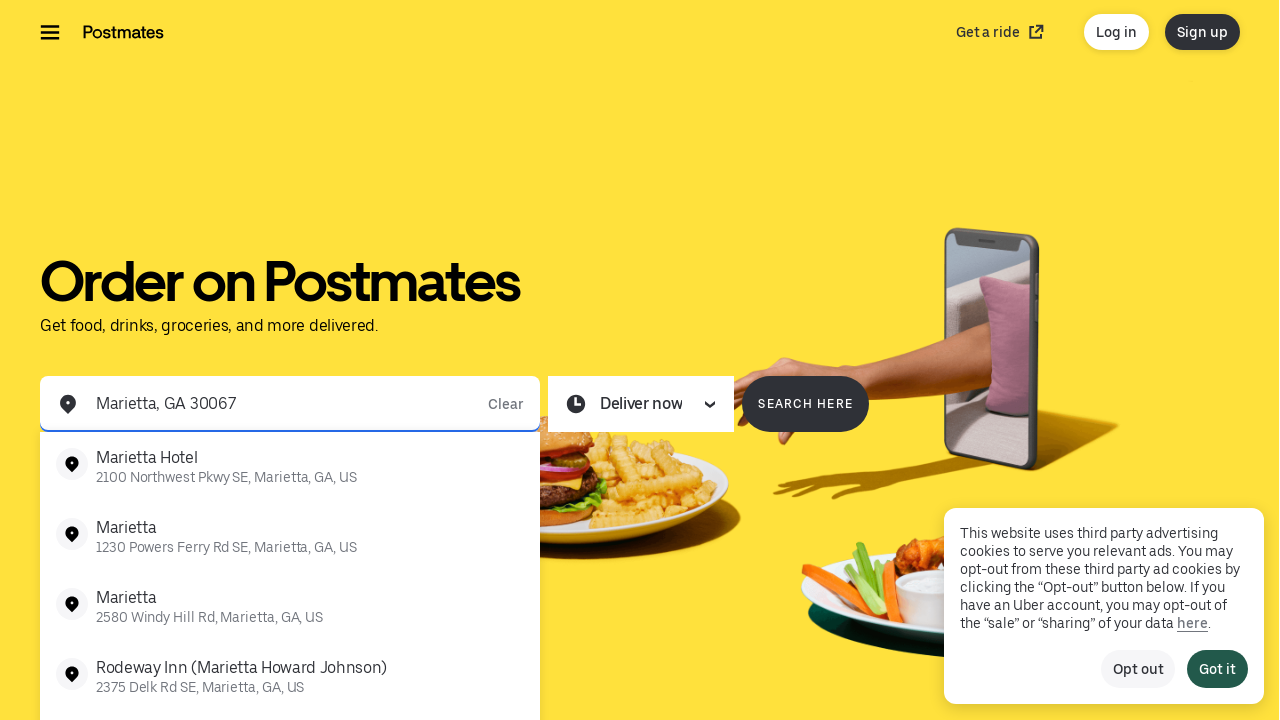

Pressed Enter to confirm delivery address on input
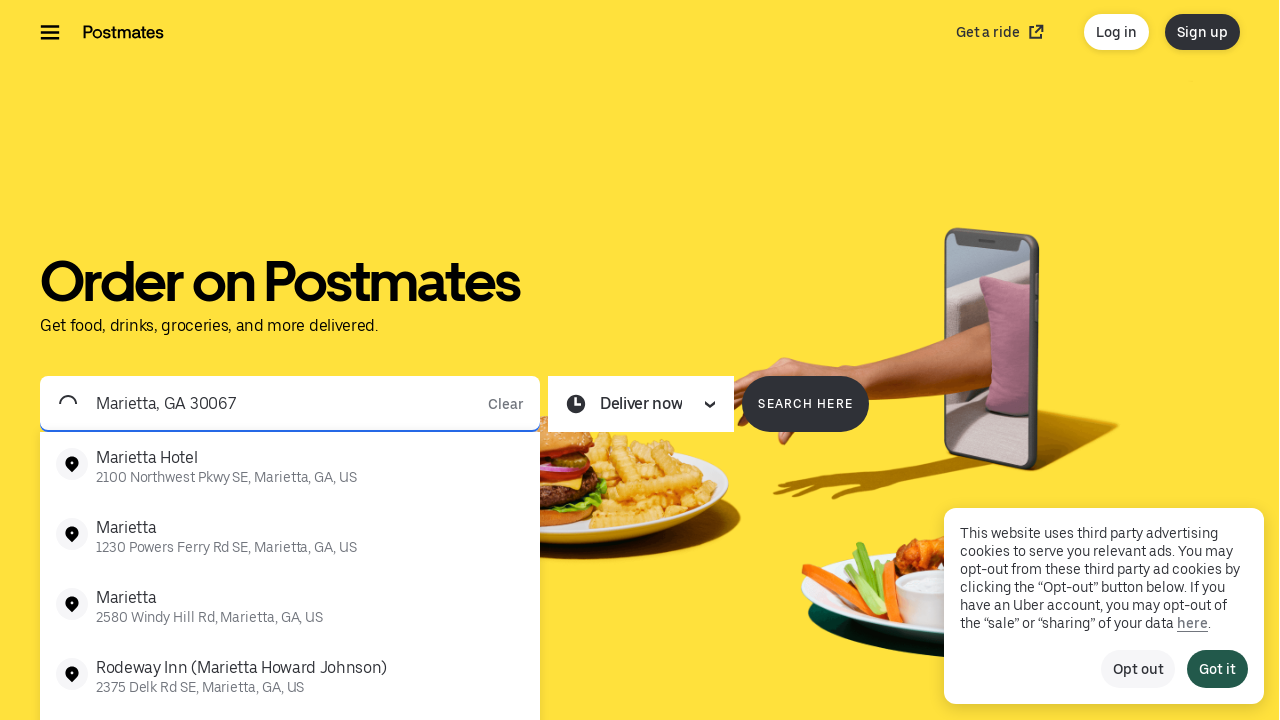

Waited for restaurant search input field to be visible
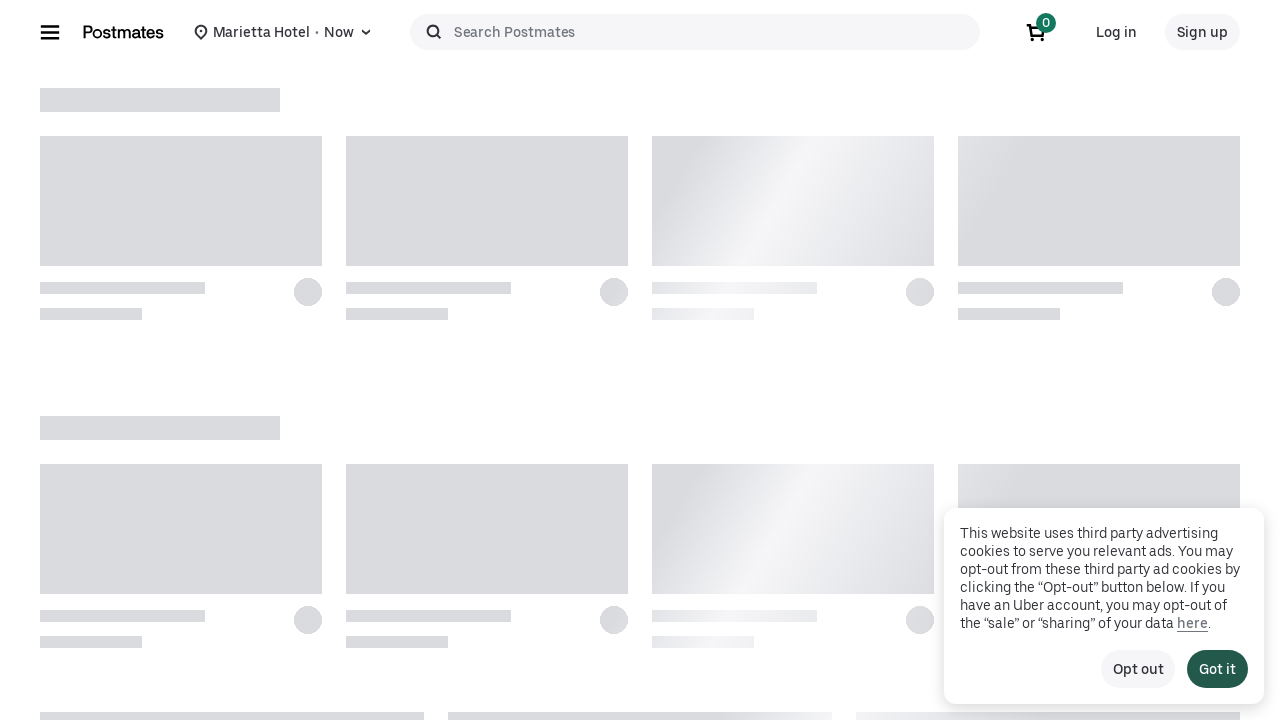

Filled restaurant search field with 'Pizza Hut' on #search-suggestions-typeahead-input
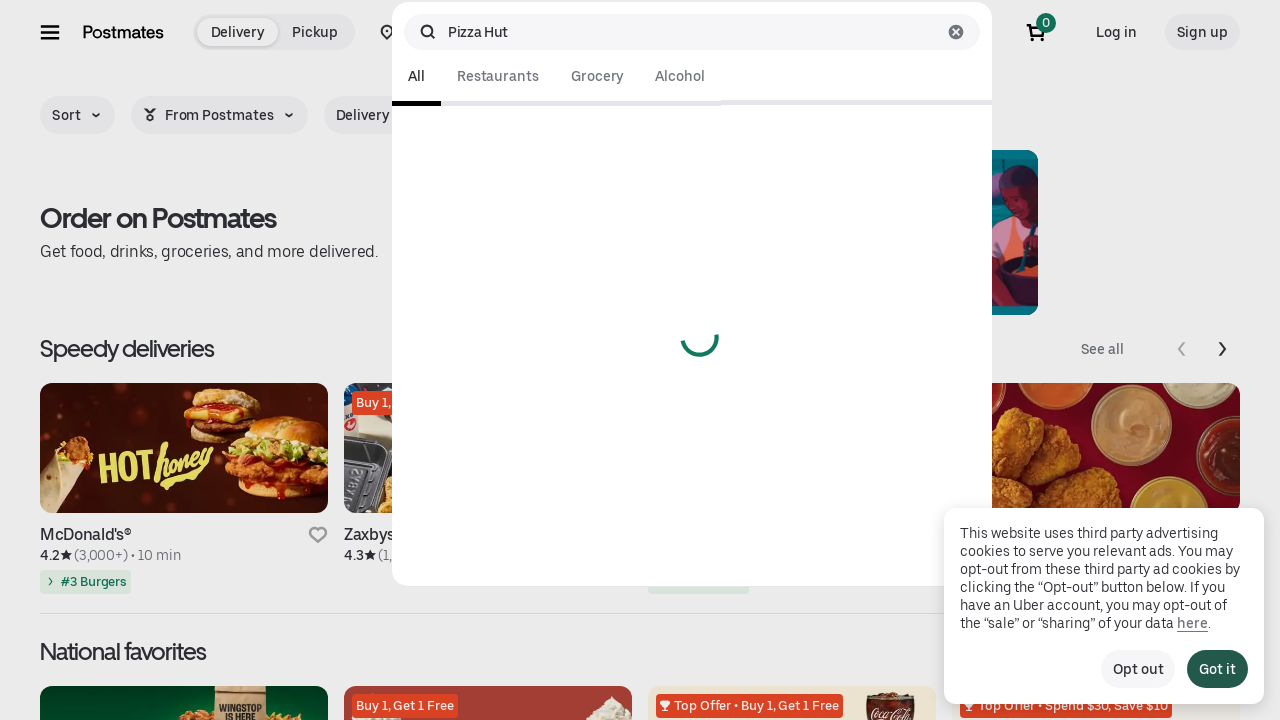

Pressed Enter to search for Pizza Hut restaurant on #search-suggestions-typeahead-input
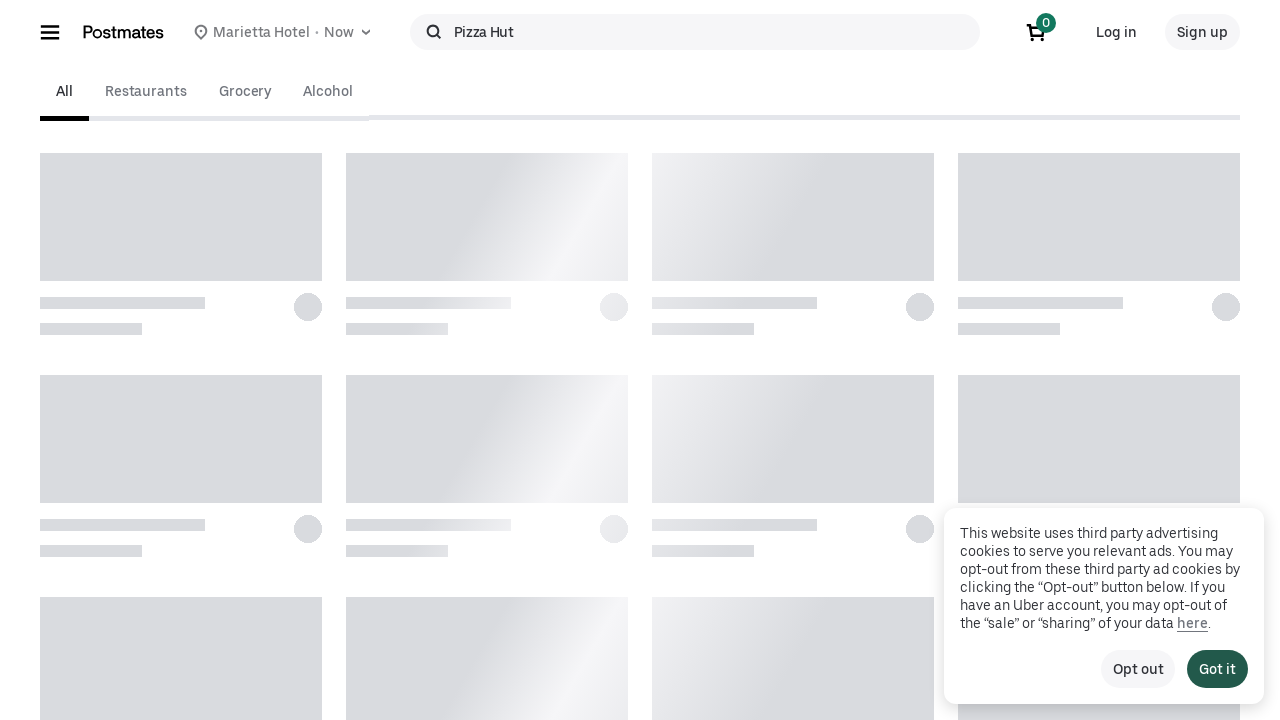

Waited 3.5 seconds for search results to load
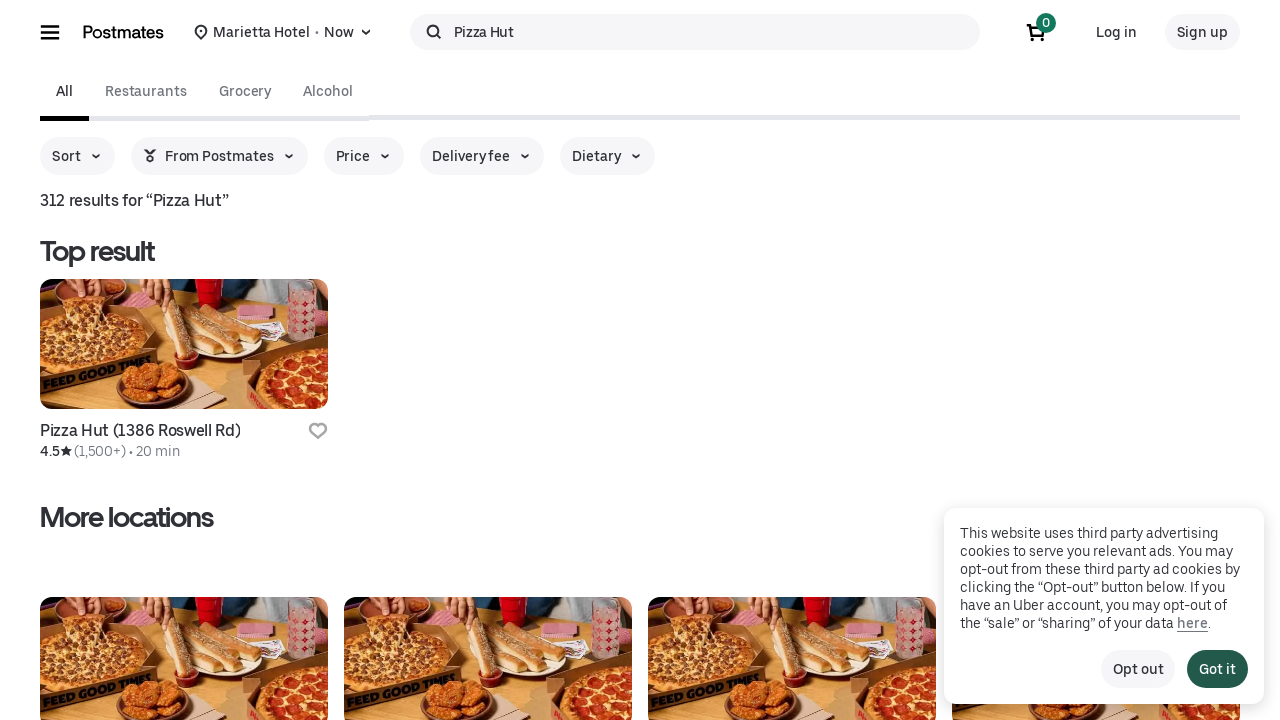

Search results loaded successfully
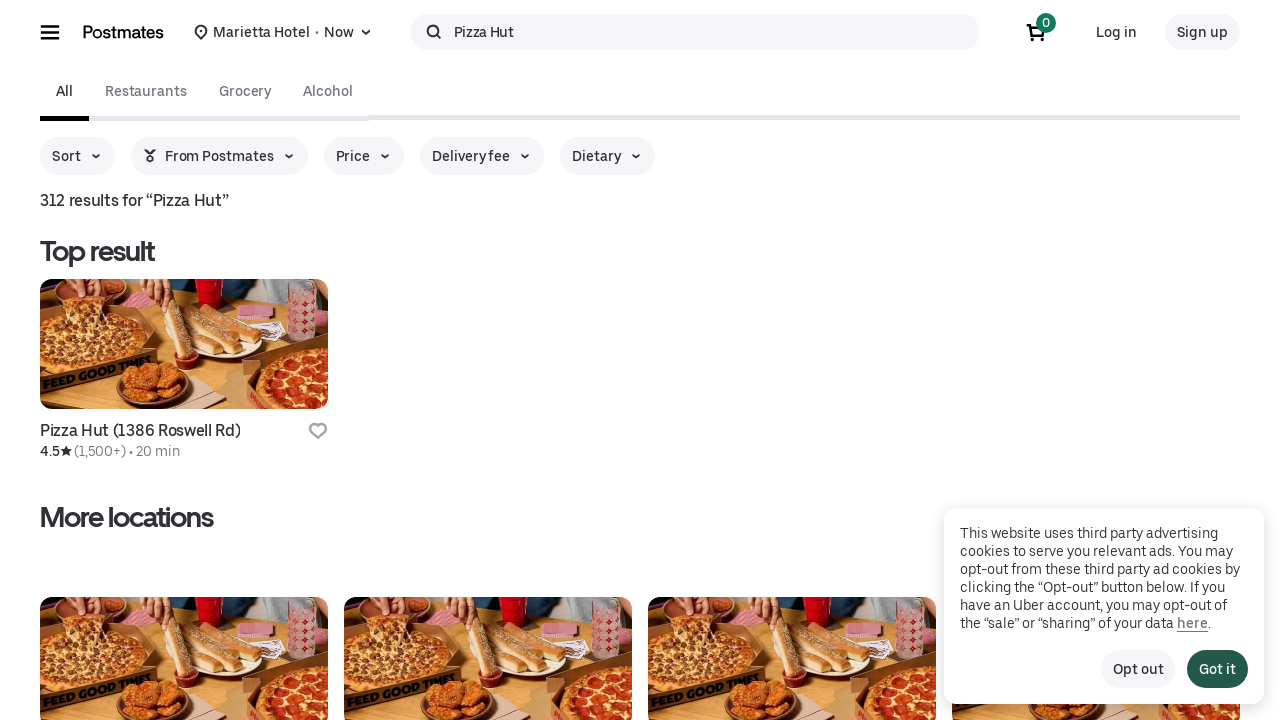

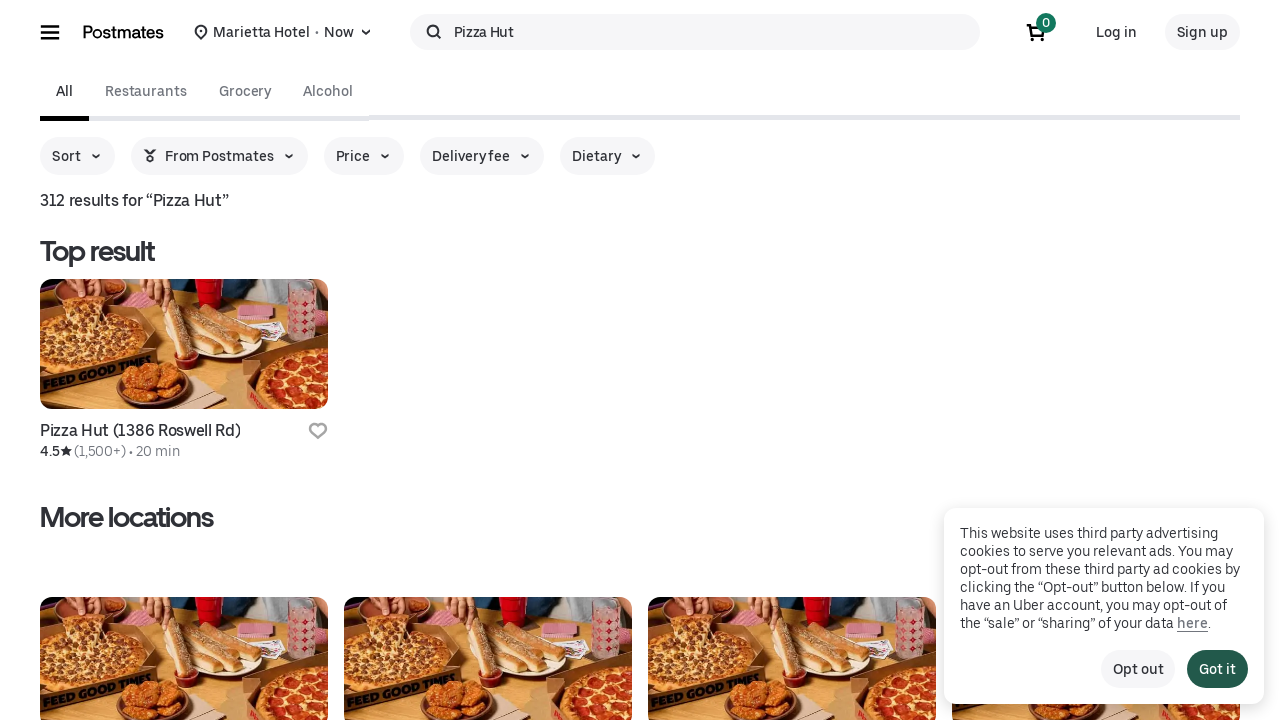